Tests different types of JavaScript alerts (alert box, prompt box) by triggering them, interacting with them (accepting, dismissing, entering text), and verifying the output messages

Starting URL: https://www.hyrtutorials.com/p/alertsdemo.html

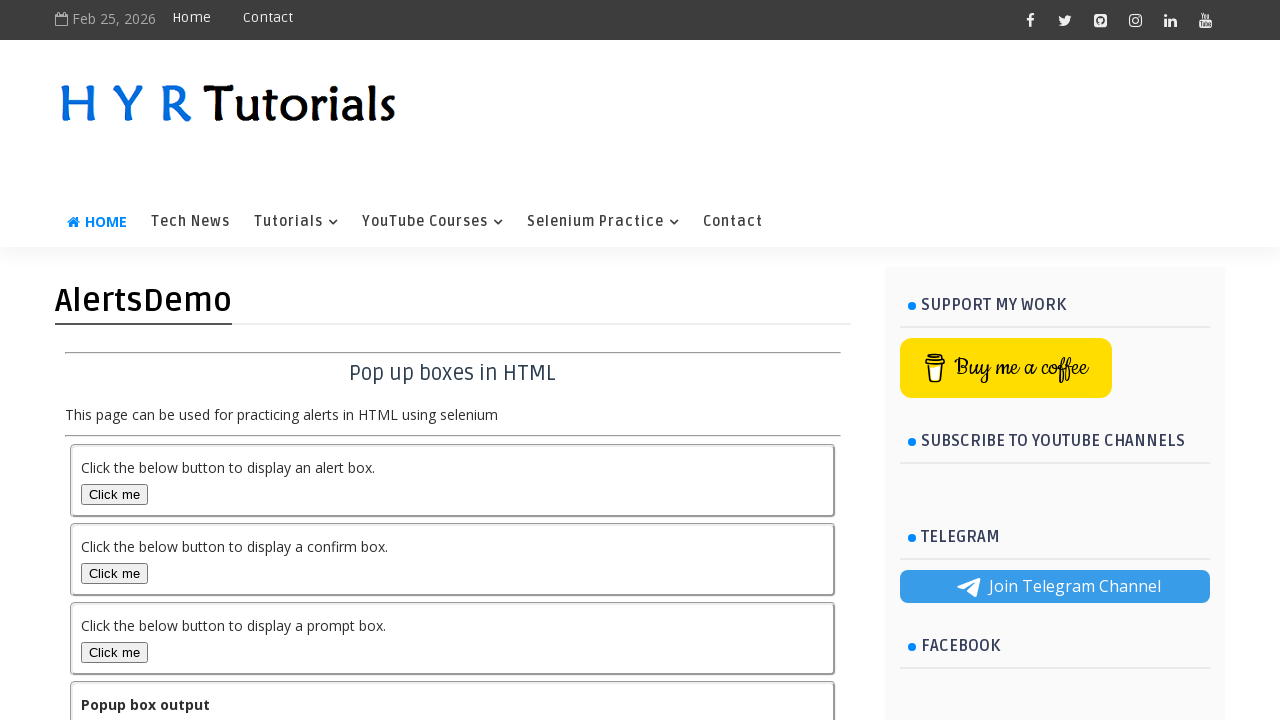

Navigated to alerts demo page
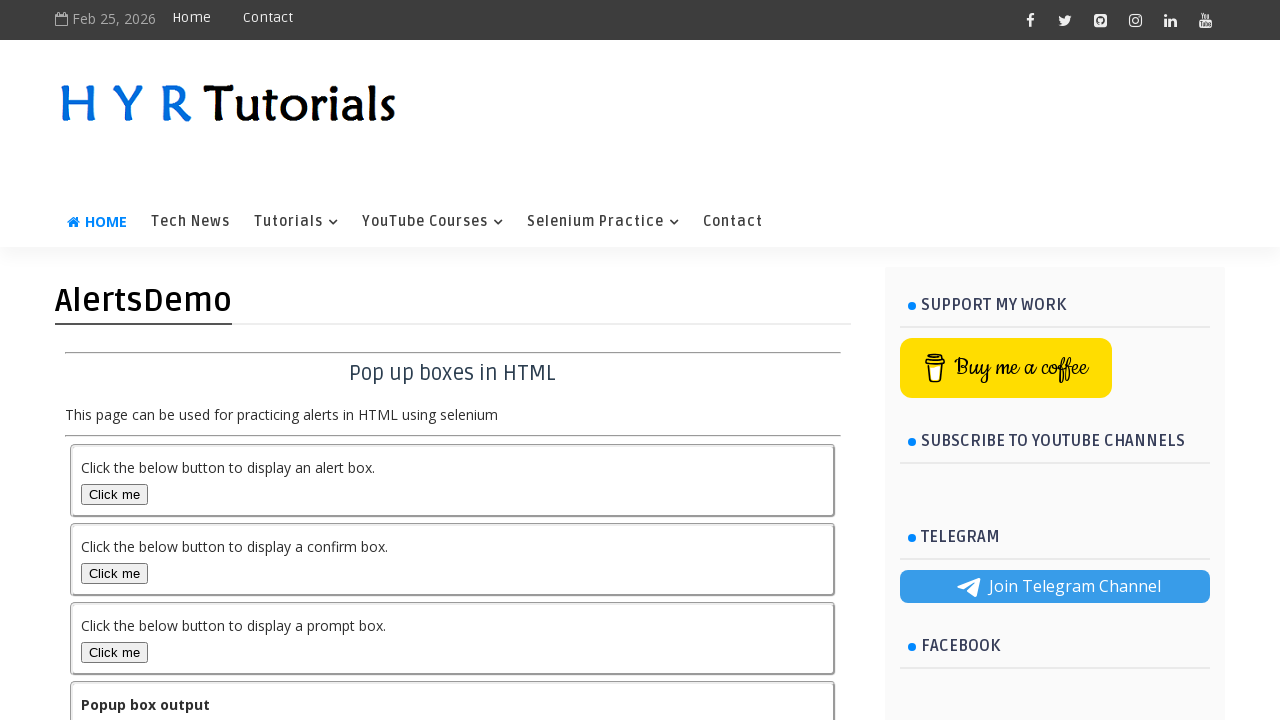

Clicked alert box button at (114, 494) on #alertBox
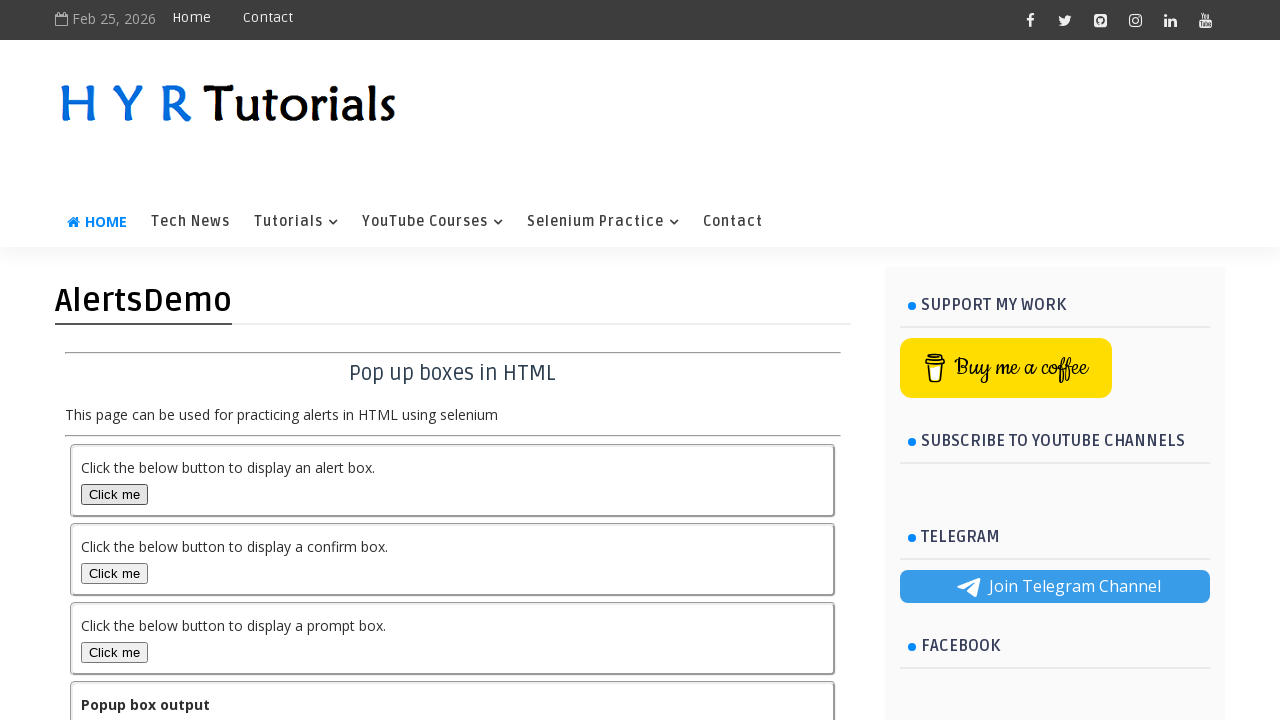

Set up dialog handler to accept alert
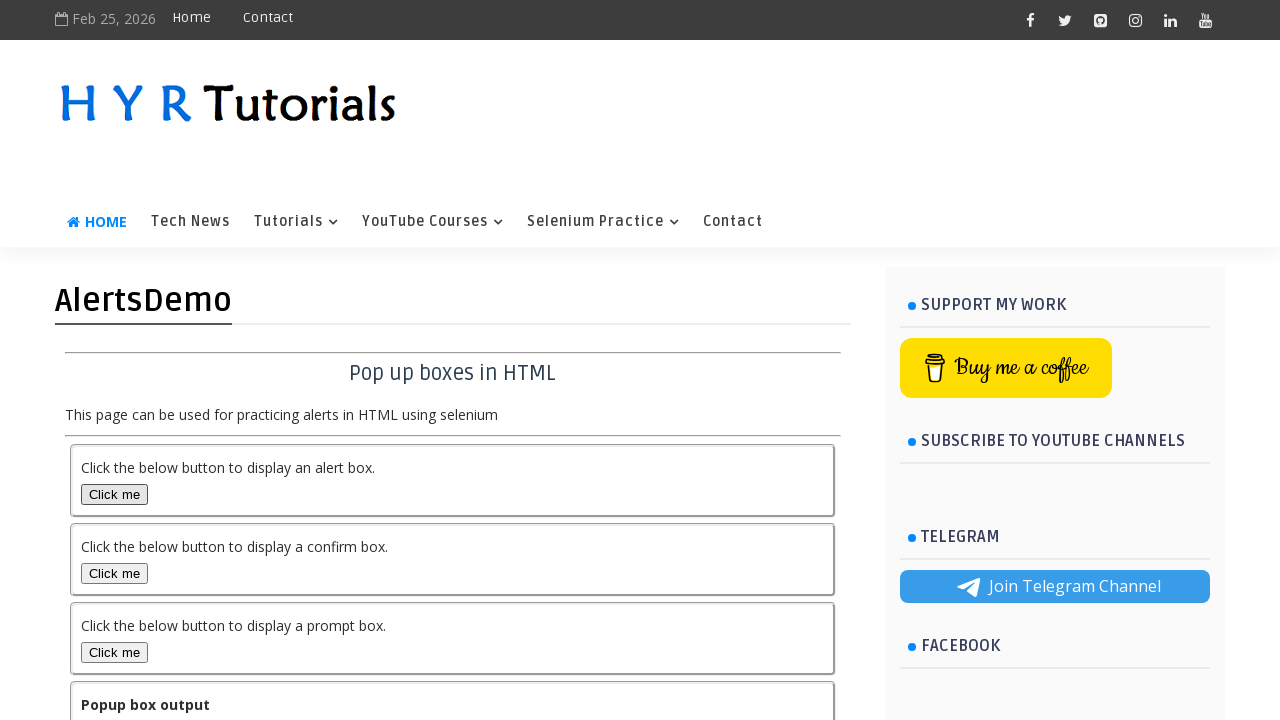

Output message displayed after accepting alert
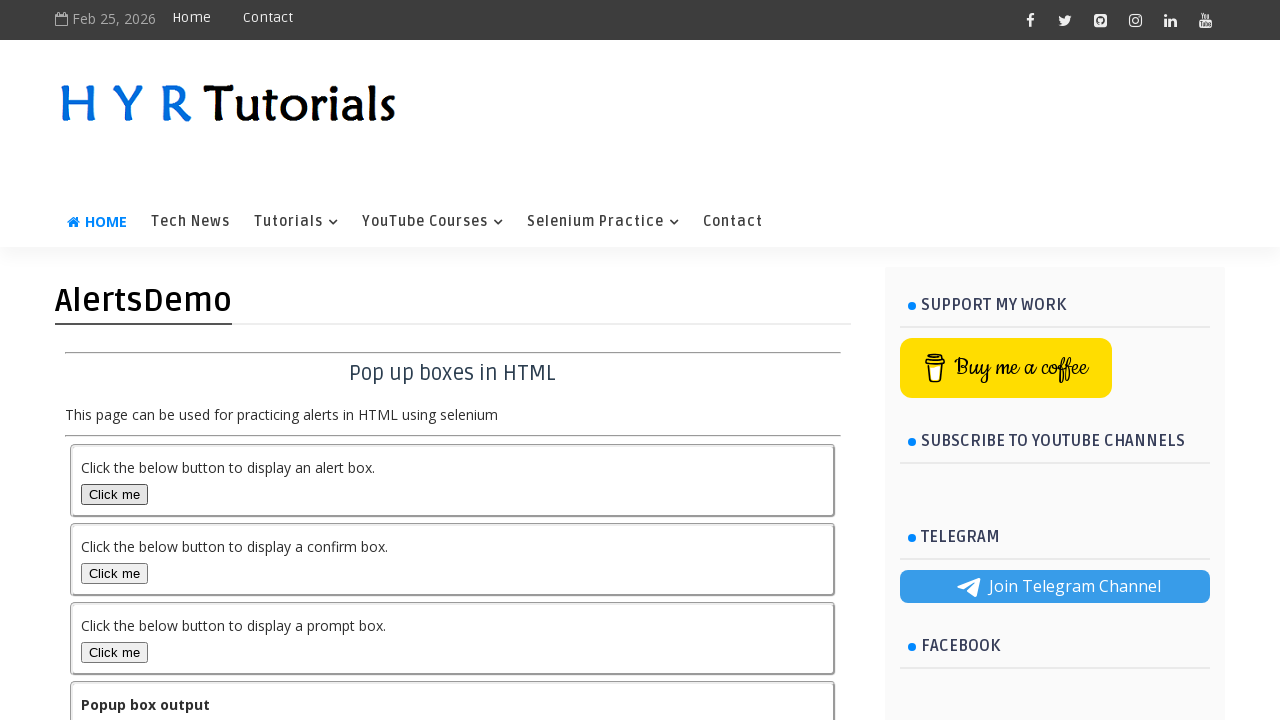

Clicked prompt box button at (114, 652) on #promptBox
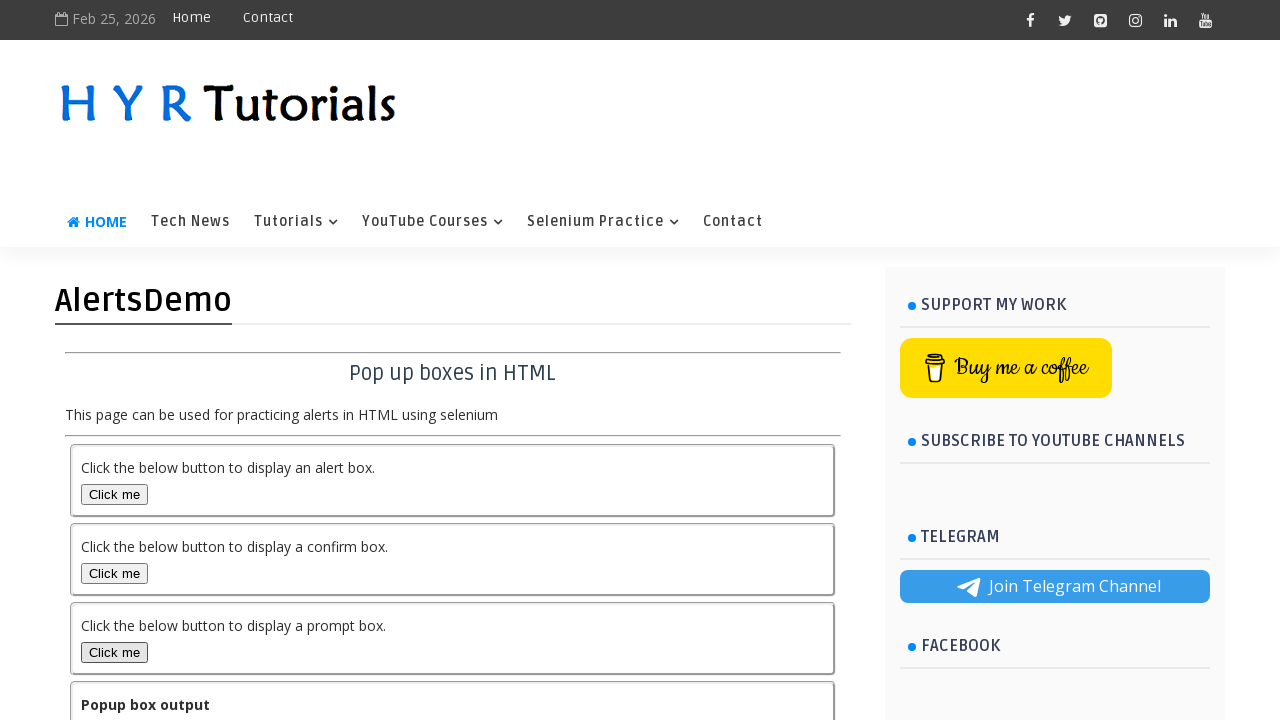

Set up dialog handler to accept prompt with text 'sandeep'
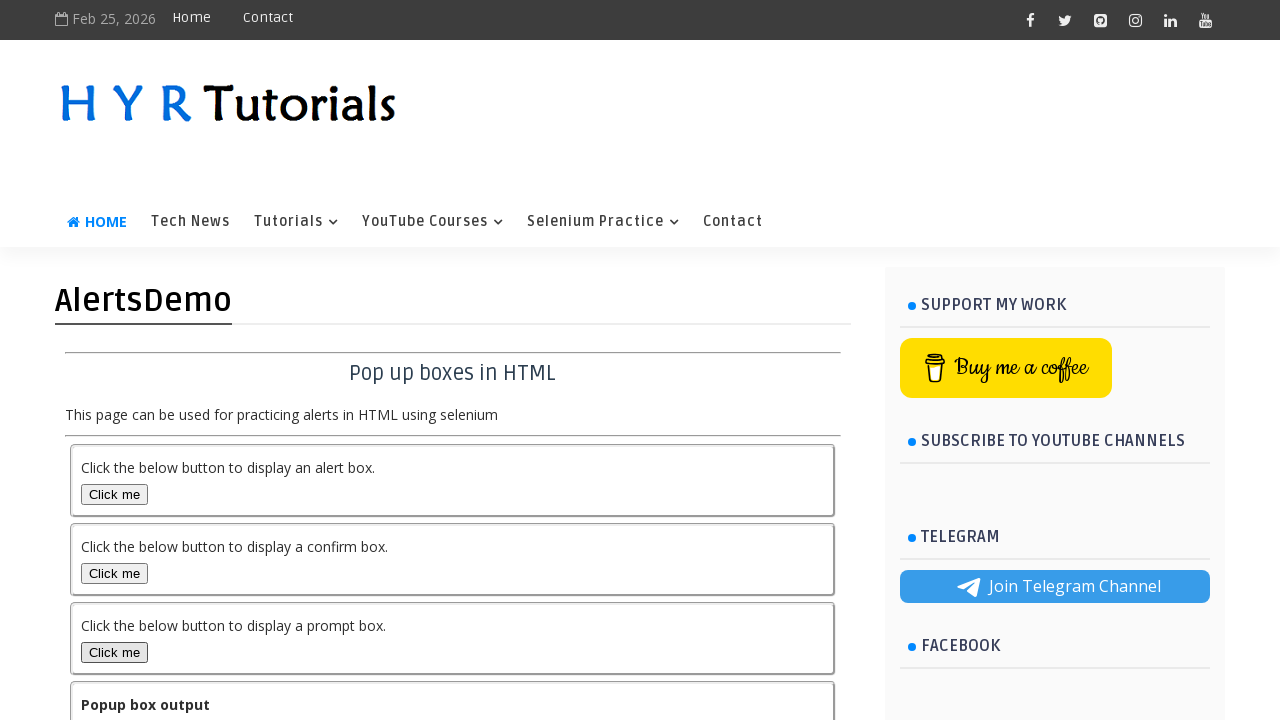

Output message displayed after accepting prompt with text input
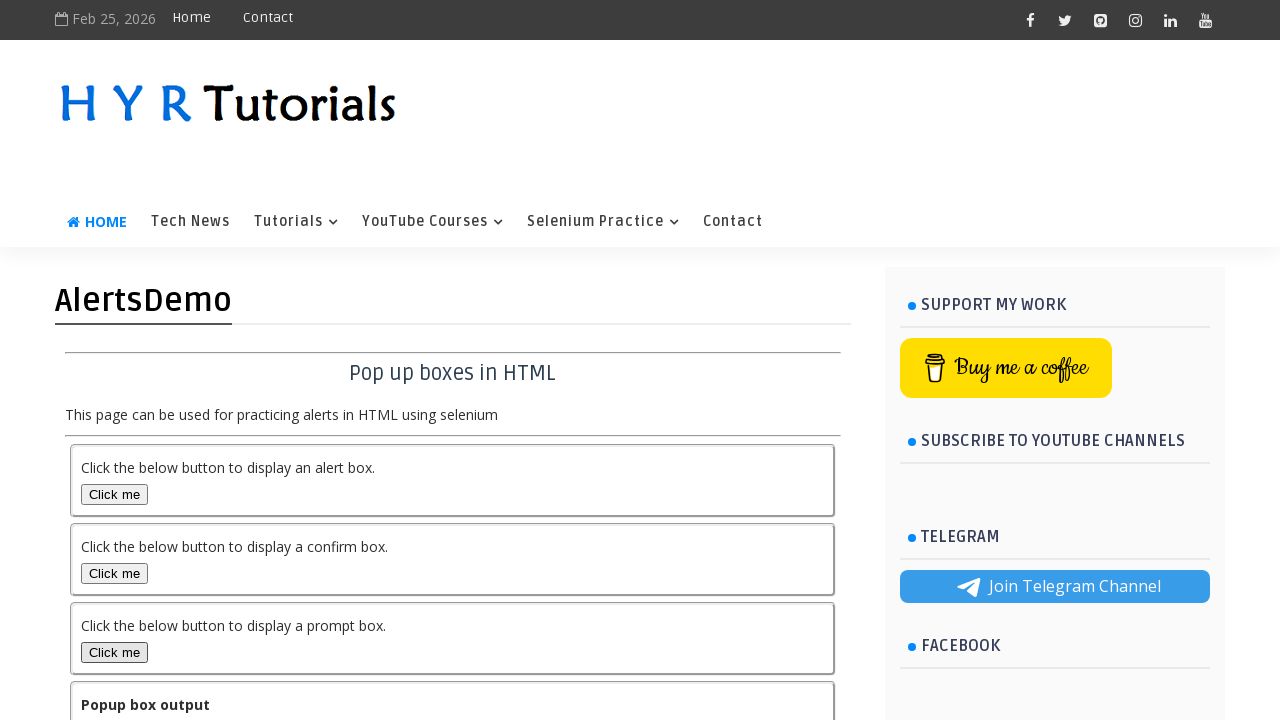

Clicked prompt box button again at (114, 652) on #promptBox
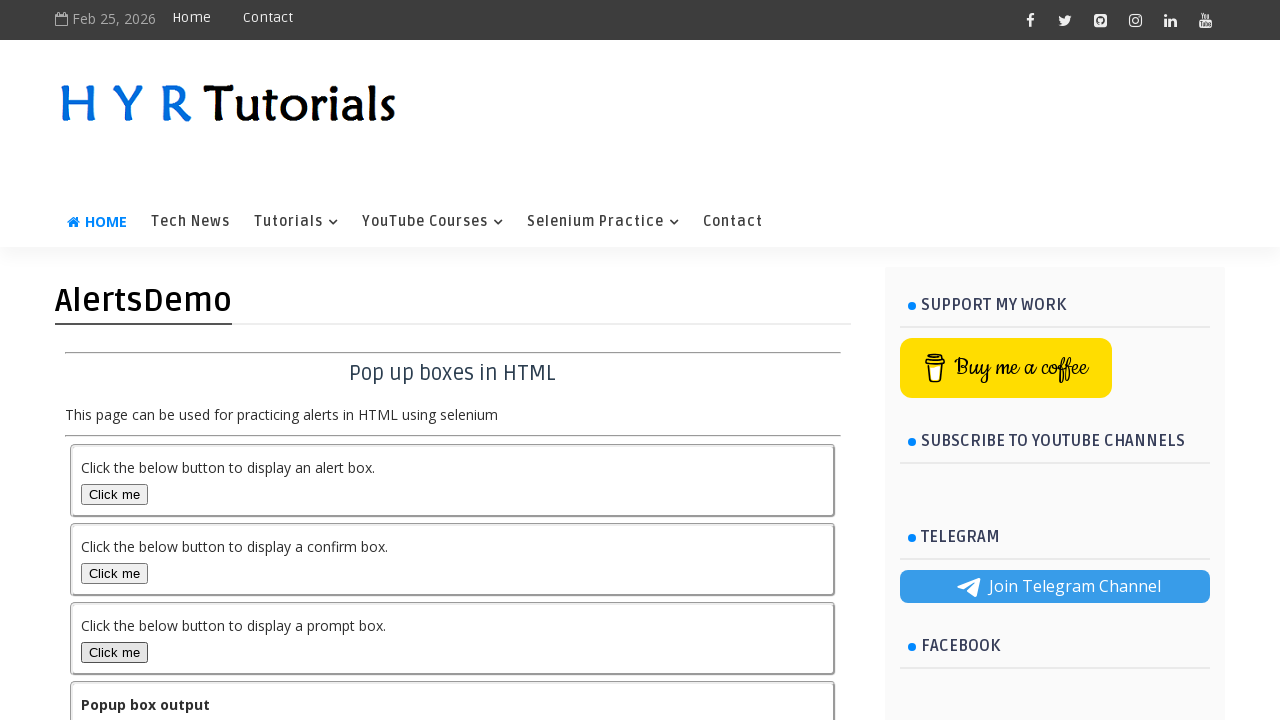

Set up dialog handler to dismiss prompt
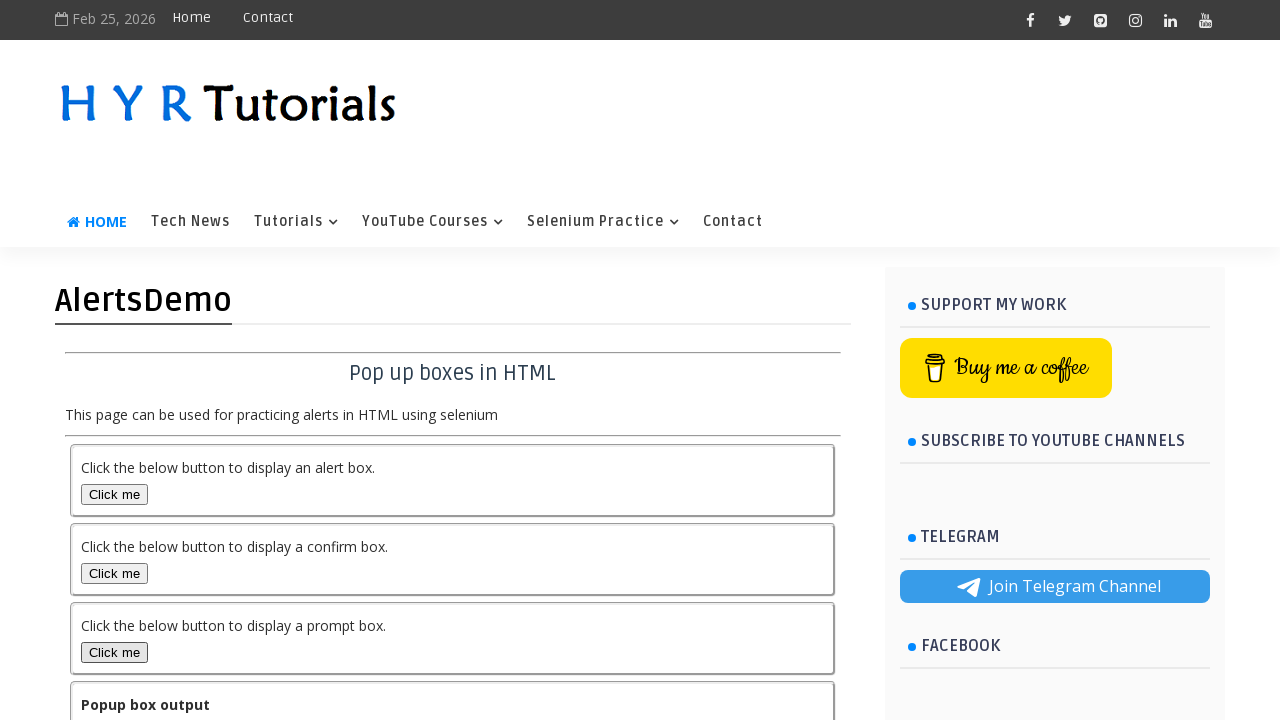

Output message displayed after dismissing prompt
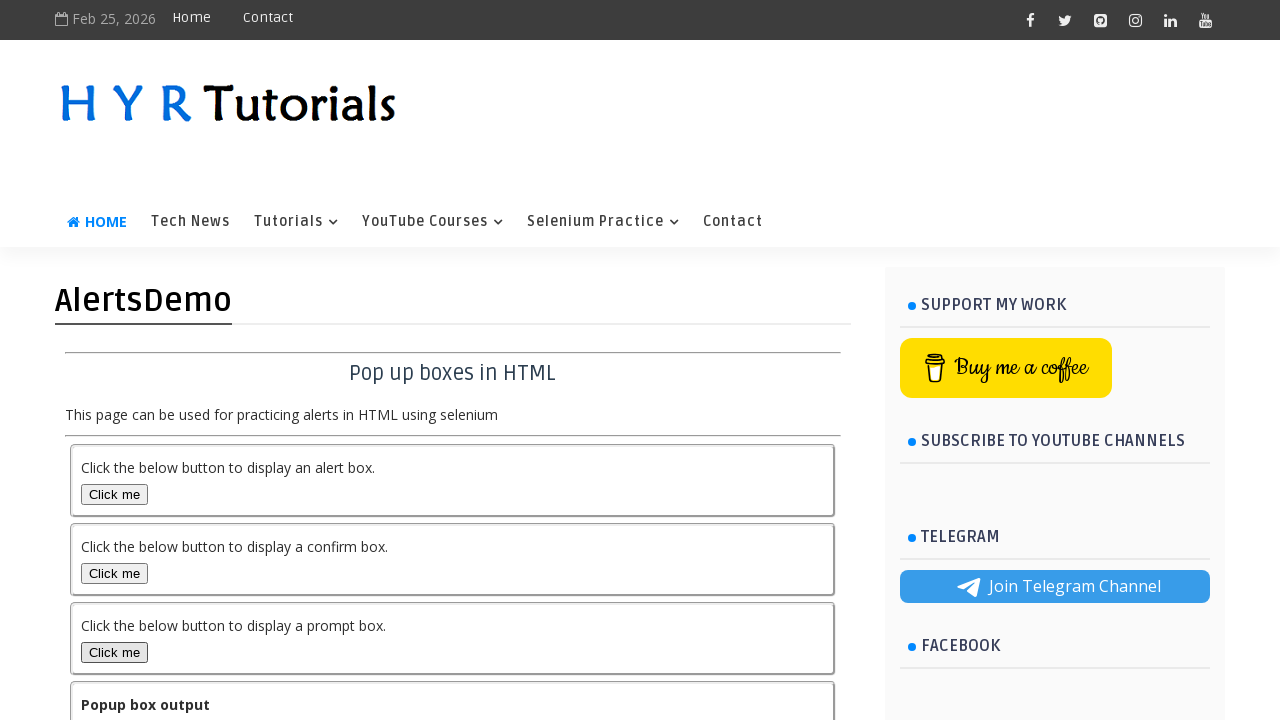

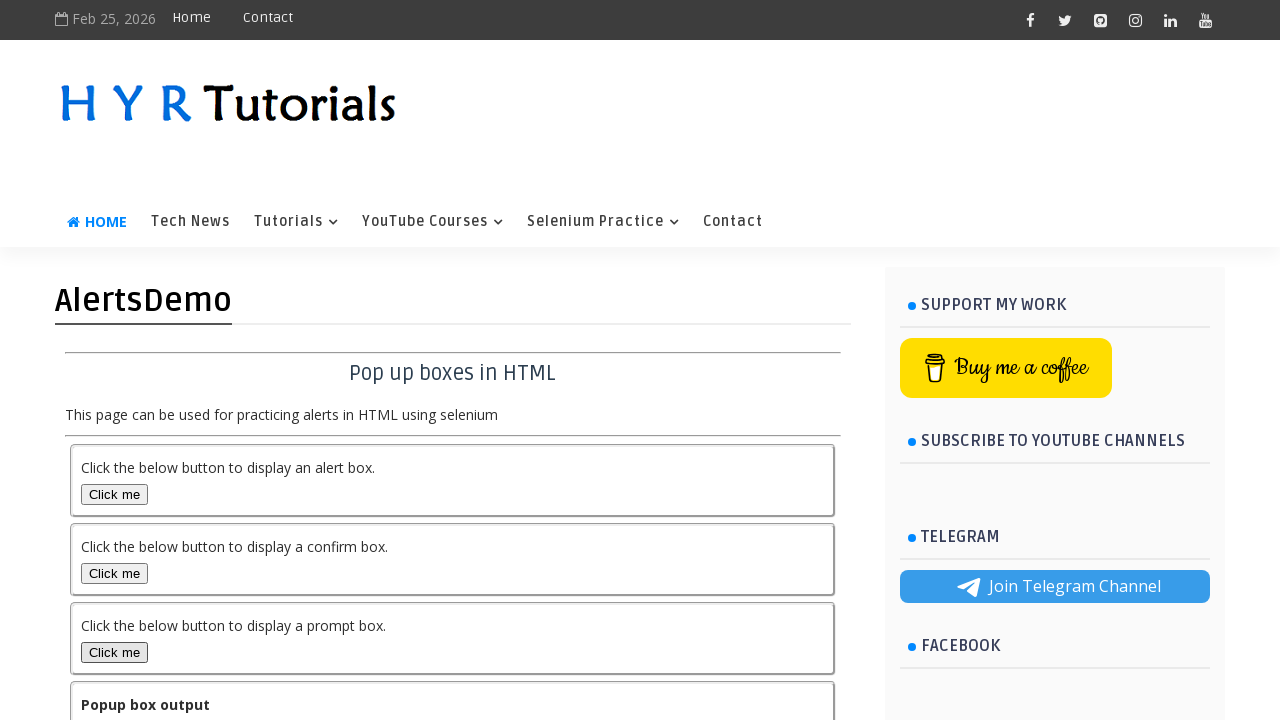